Tests A/B Testing page by clicking the link and verifying the page loads correctly

Starting URL: https://the-internet.herokuapp.com/

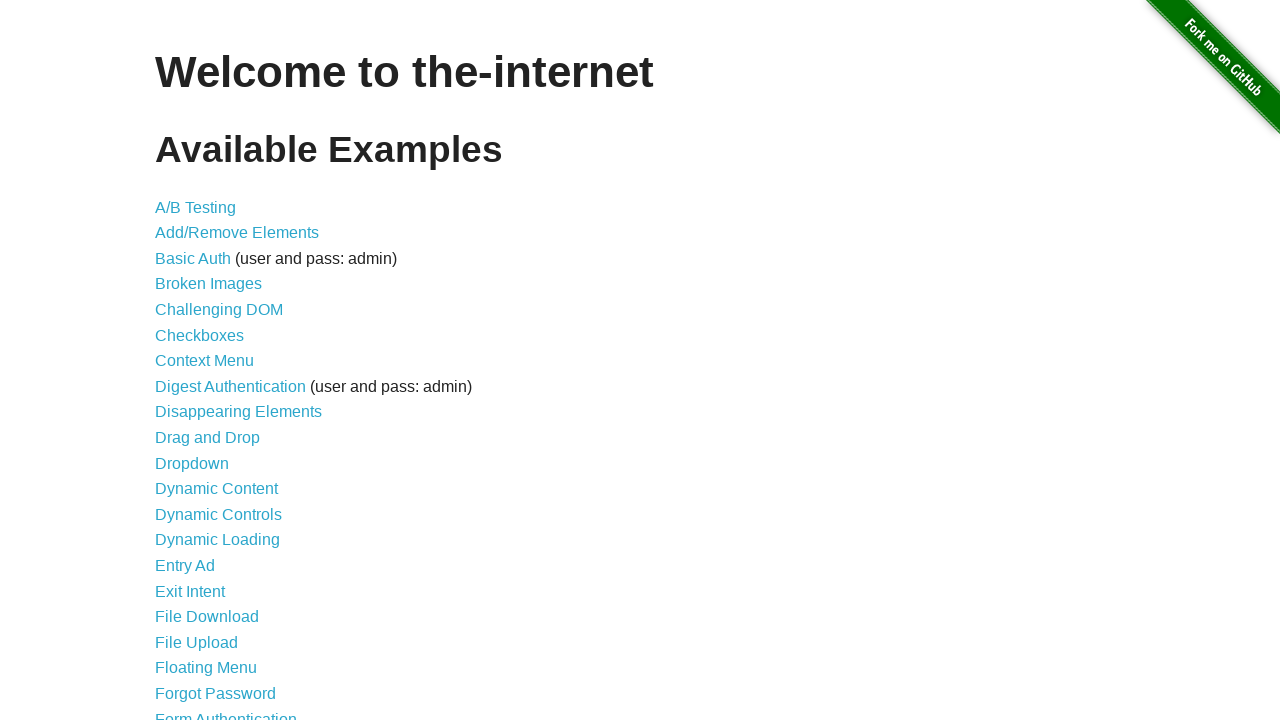

Clicked on A/B Testing link at (196, 207) on text=A/B Testing
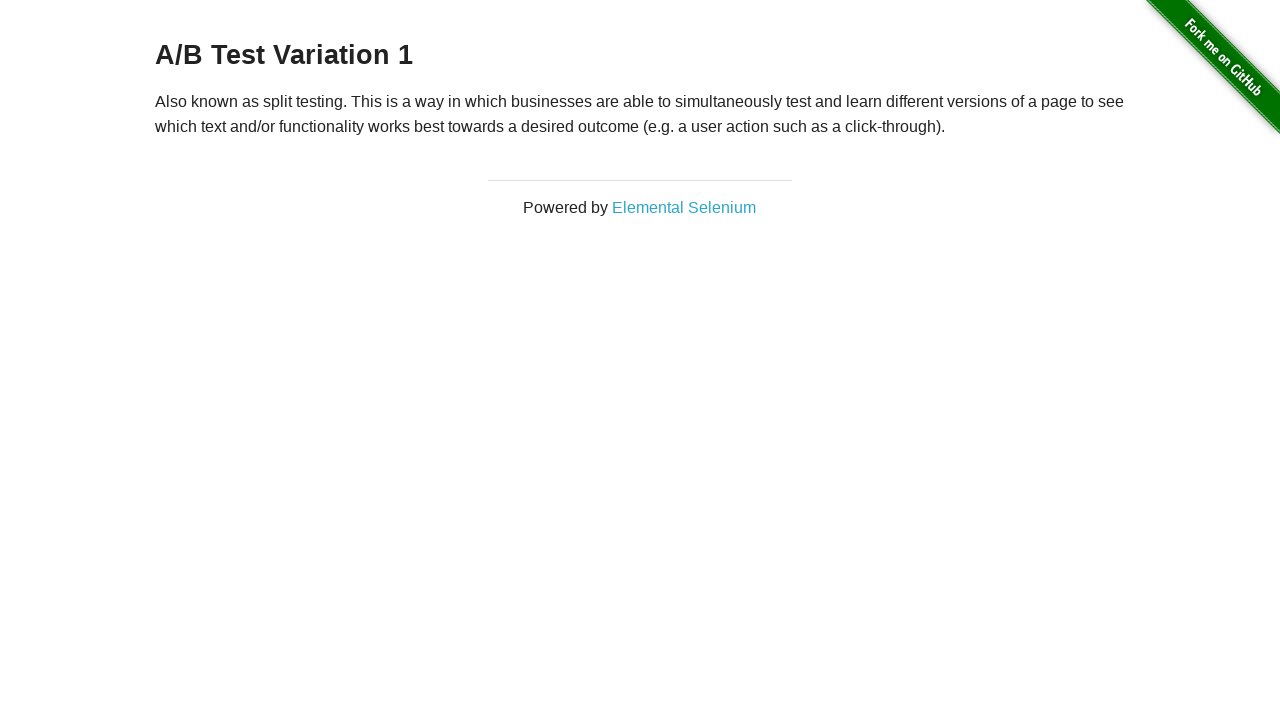

Verified A/B Testing page loaded with correct URL
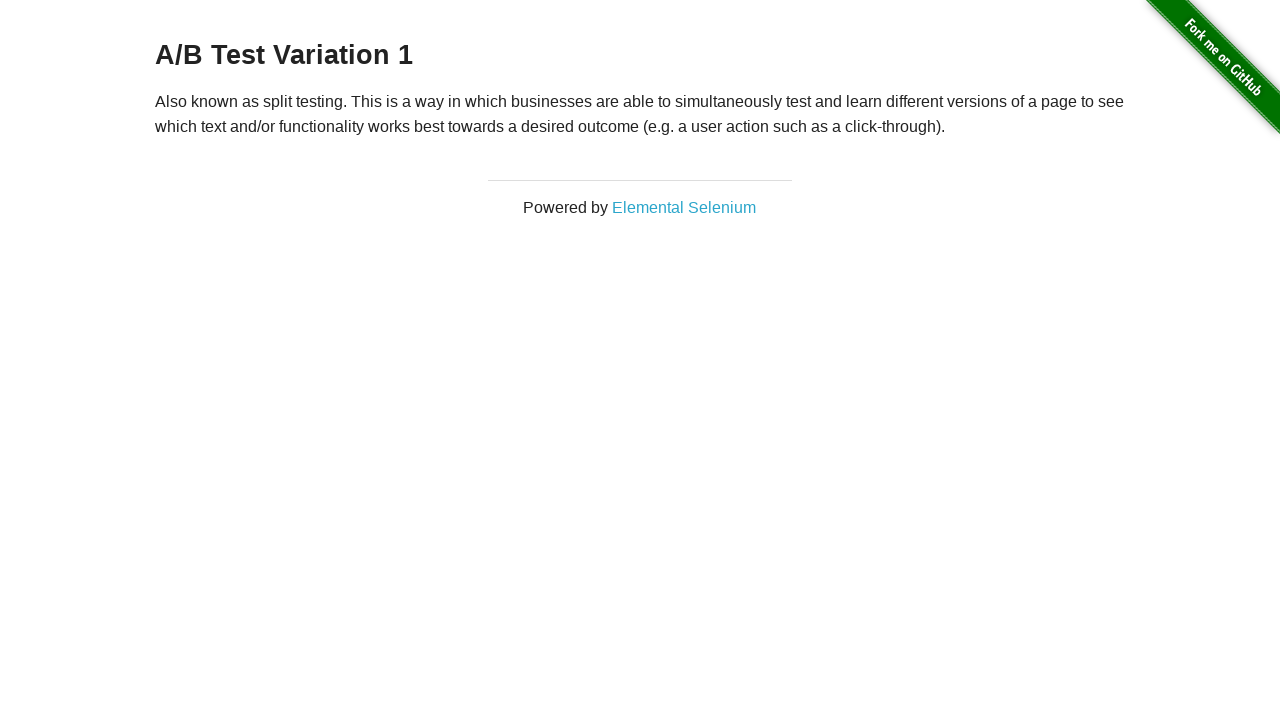

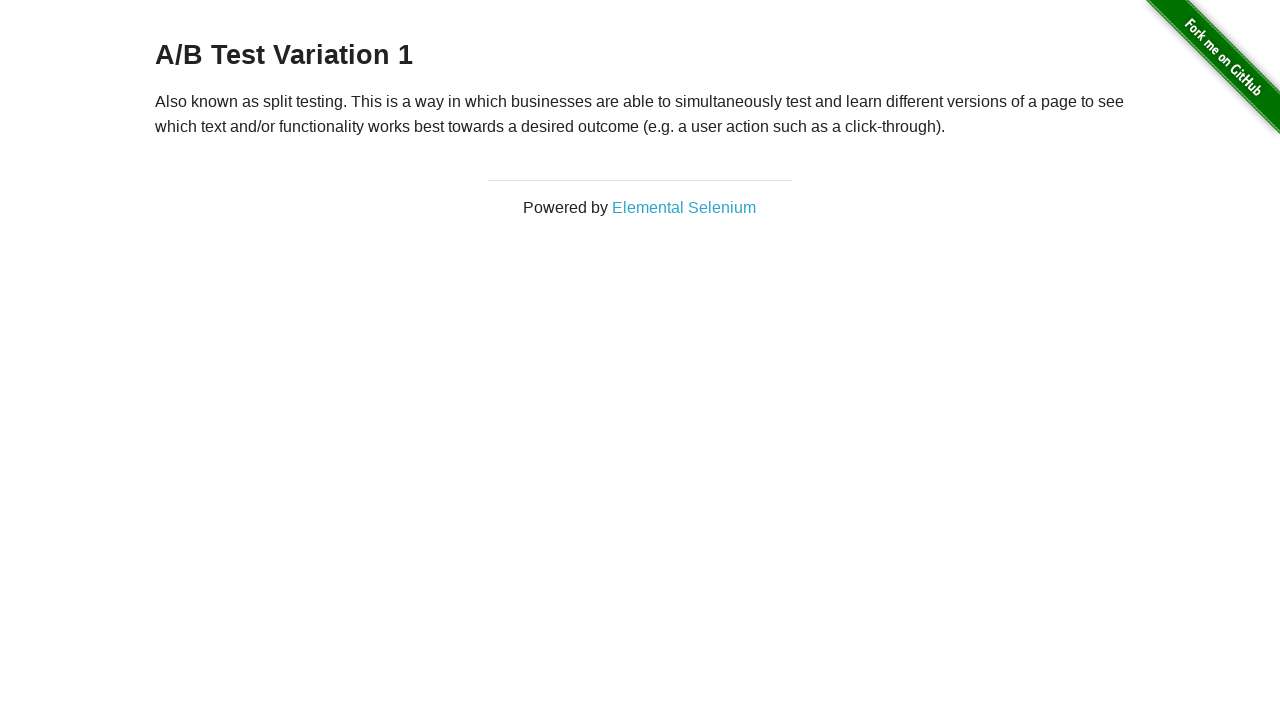